Tests jQuery UI drag and drop functionality by dragging an element and dropping it onto a target, then verifying the visual feedback changes

Starting URL: https://jqueryui.com/droppable/

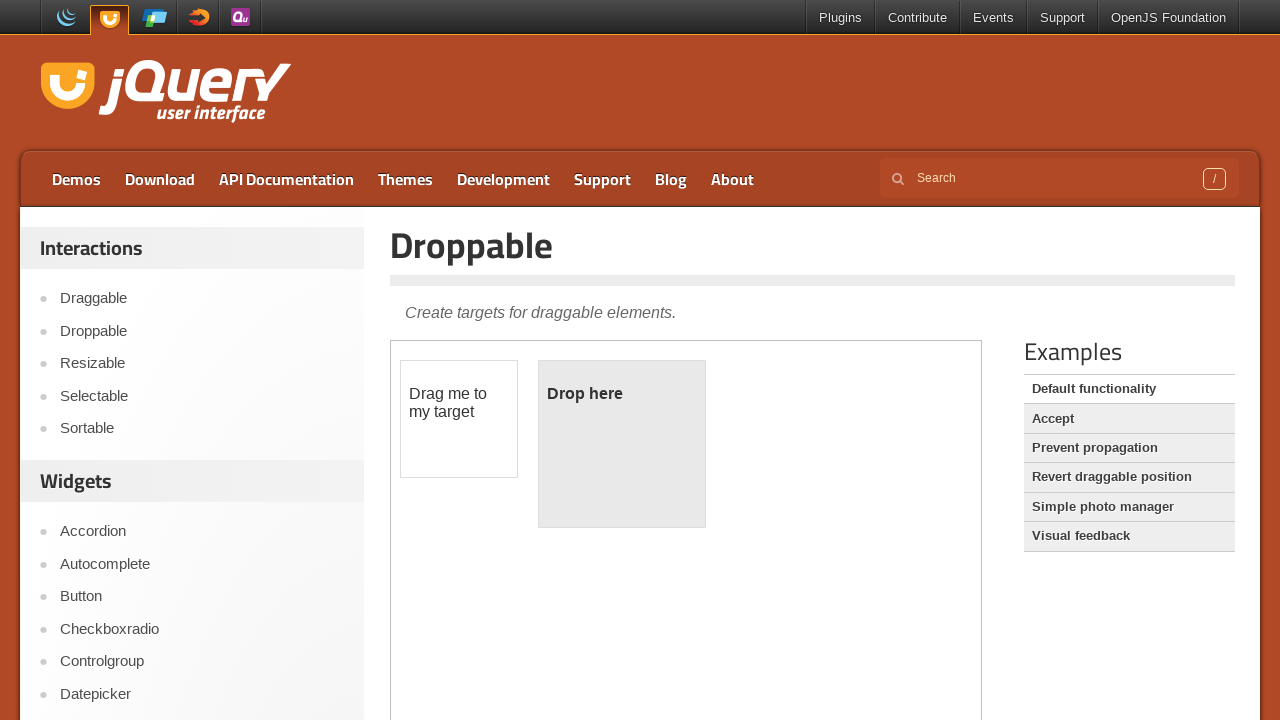

Located the demo iframe
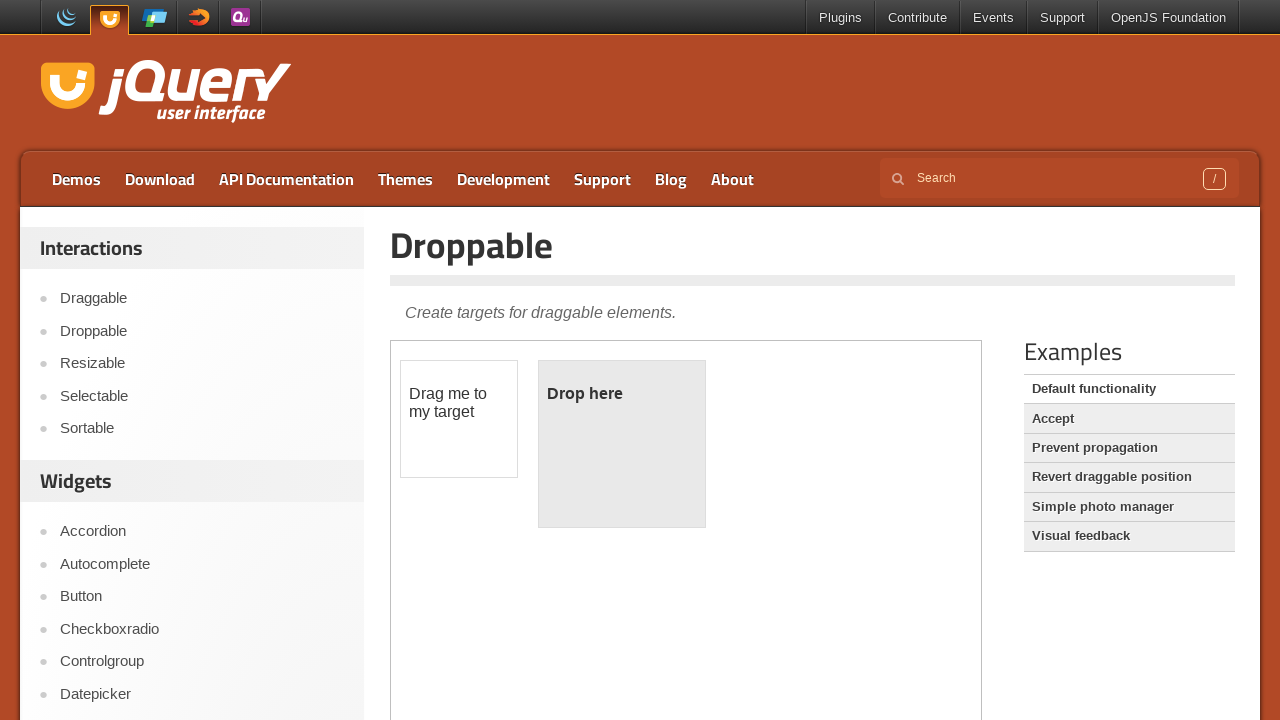

Located the draggable element
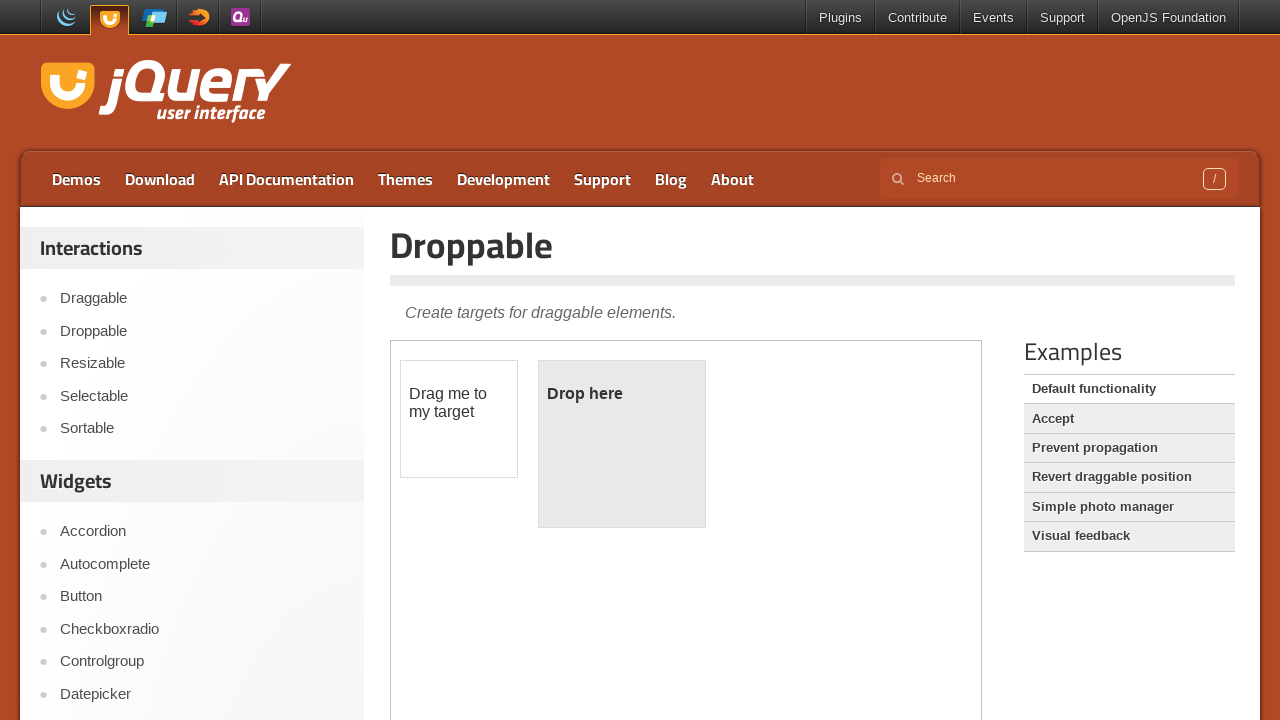

Located the droppable target element
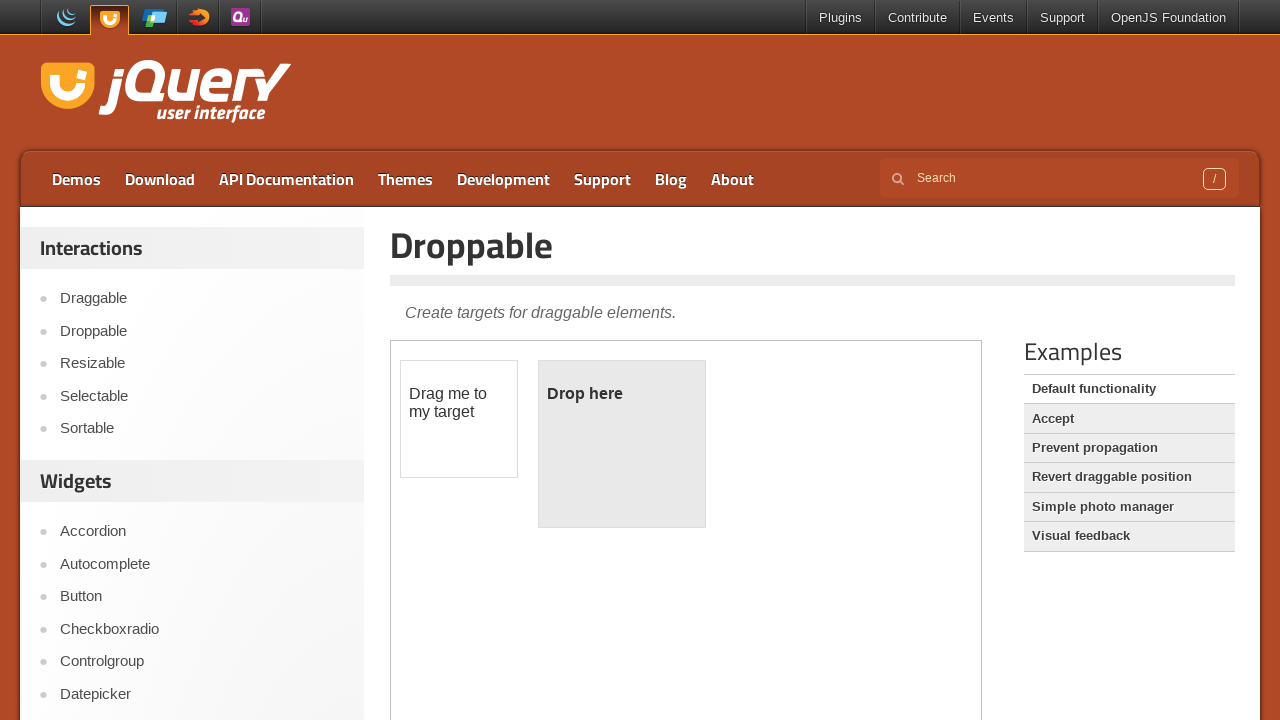

Dragged element onto the droppable target at (622, 444)
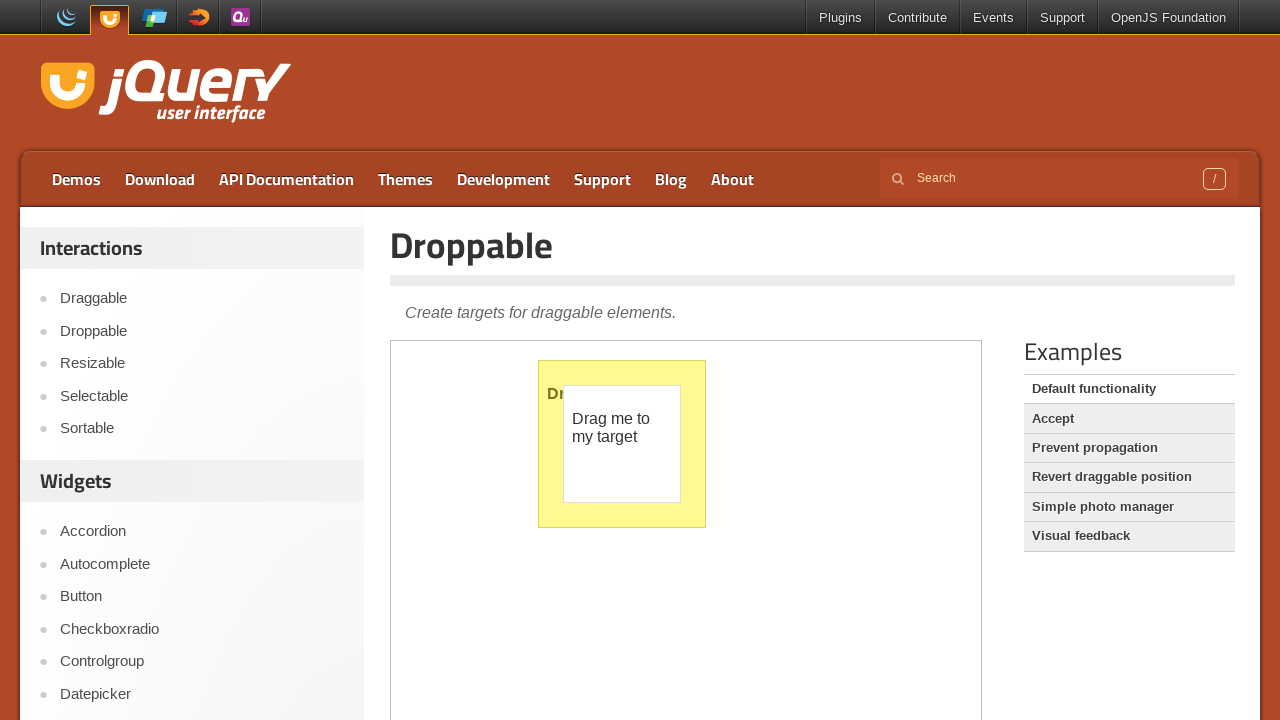

Checked if droppable element text changed to 'Dropped!'
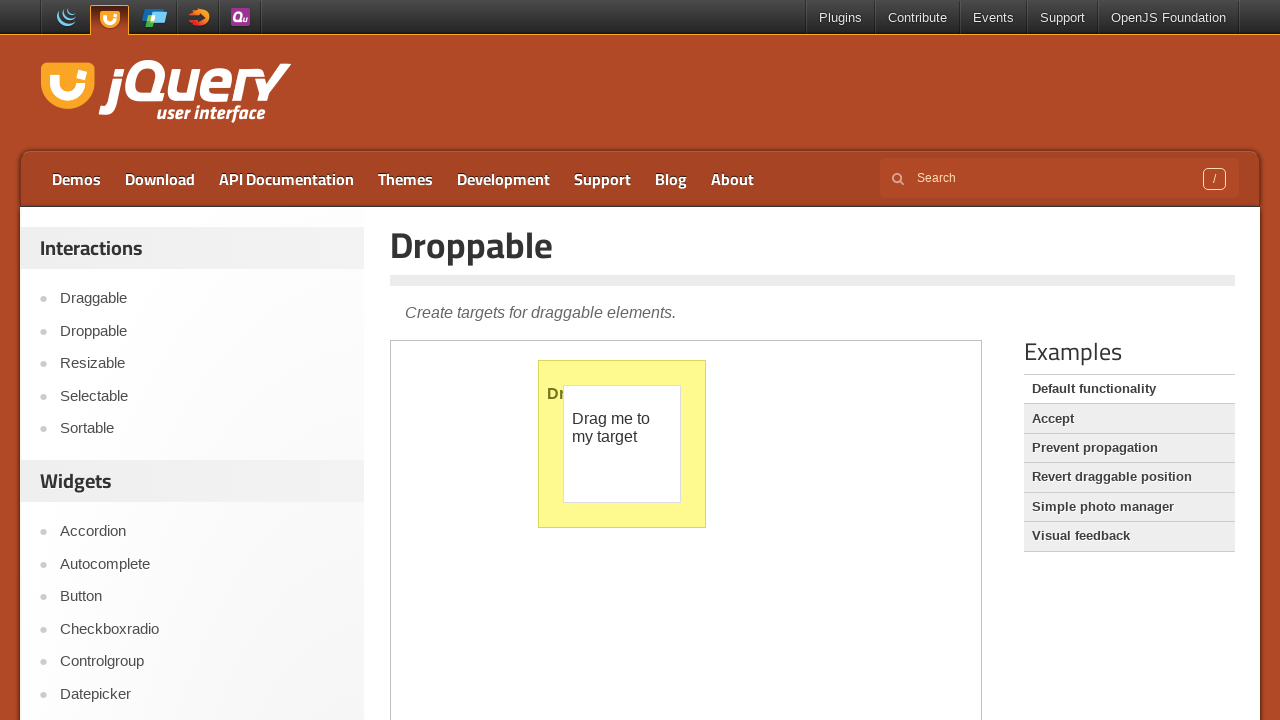

Verified drag and drop successful - target element text changed to 'Dropped!'
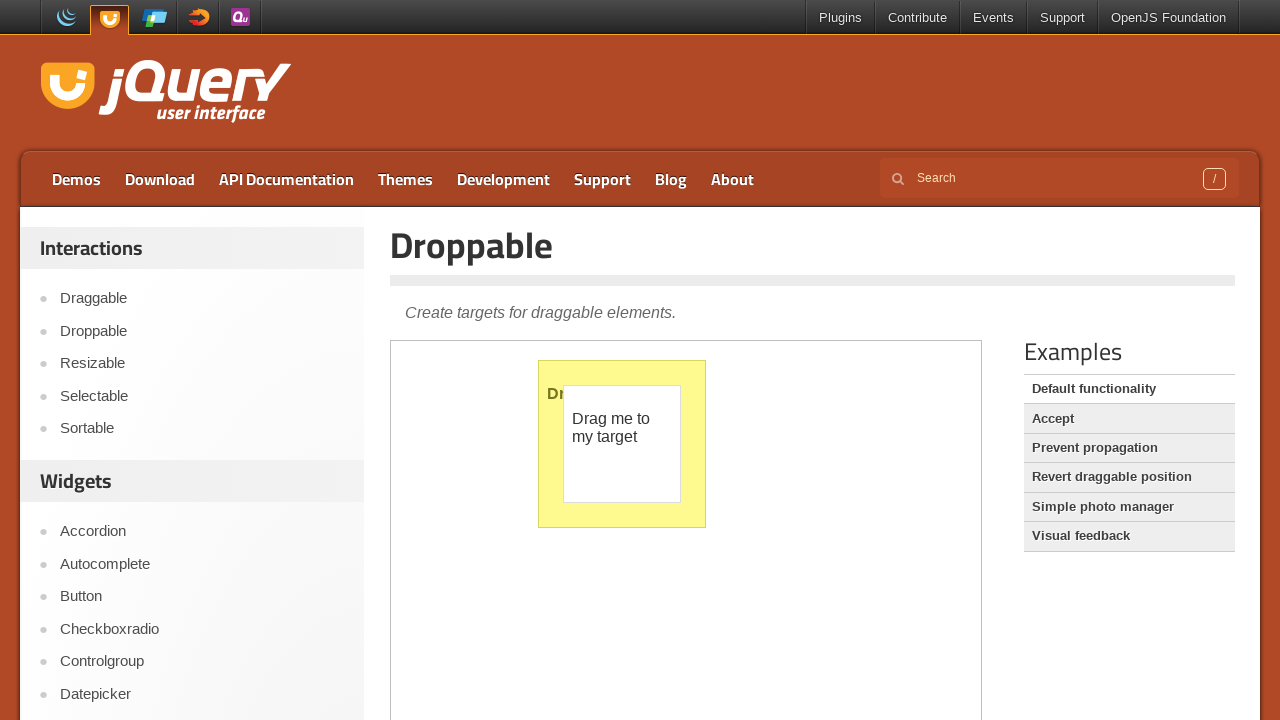

Retrieved background color of droppable element
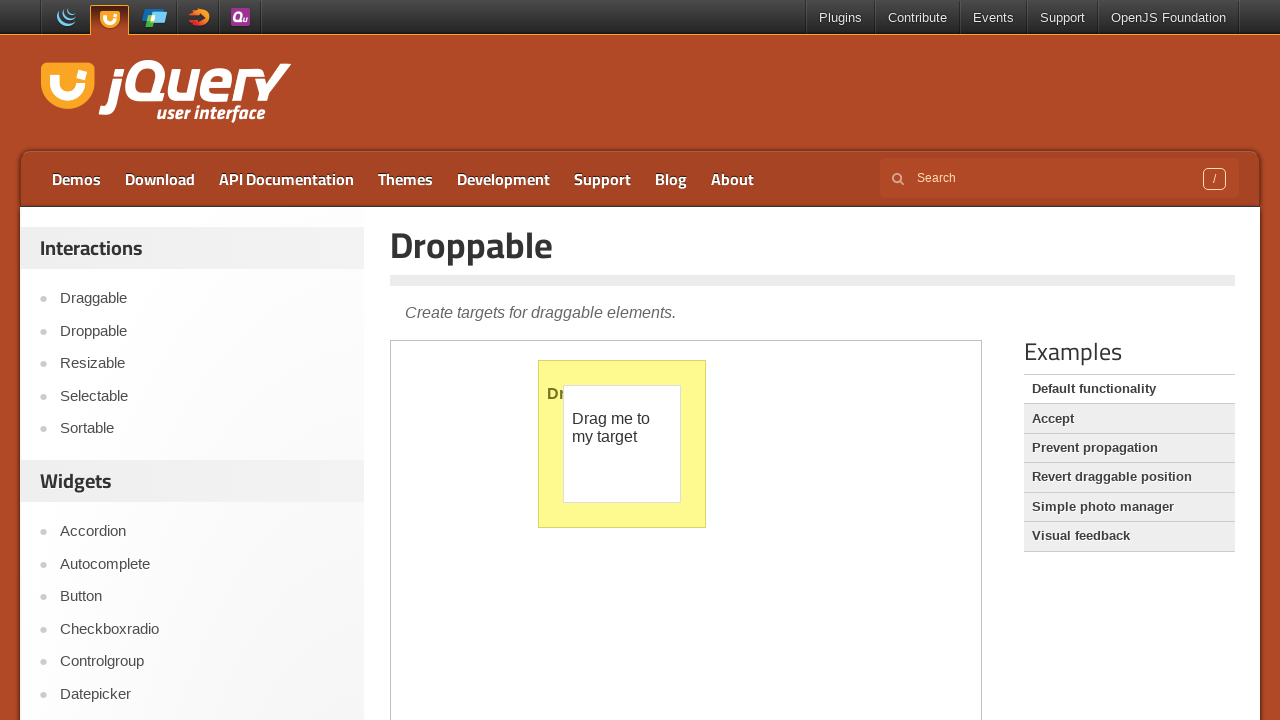

Verified background color changed to yellow (rgb(255, 250, 144))
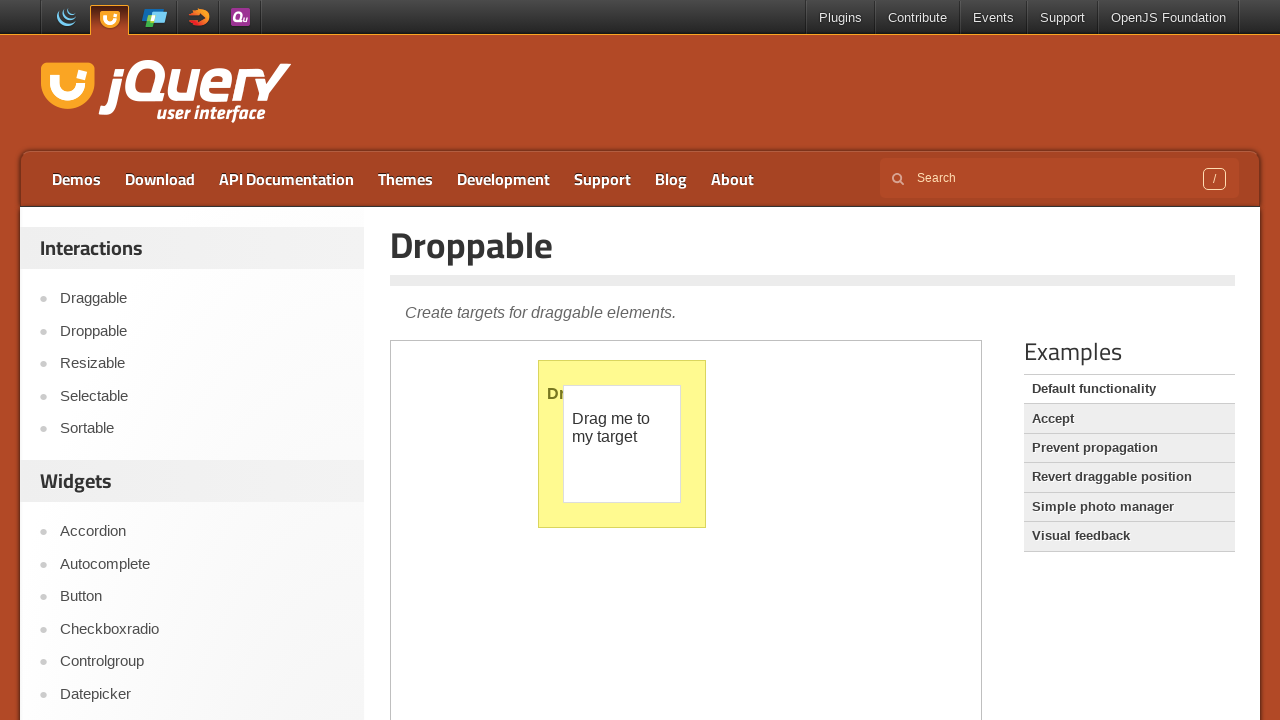

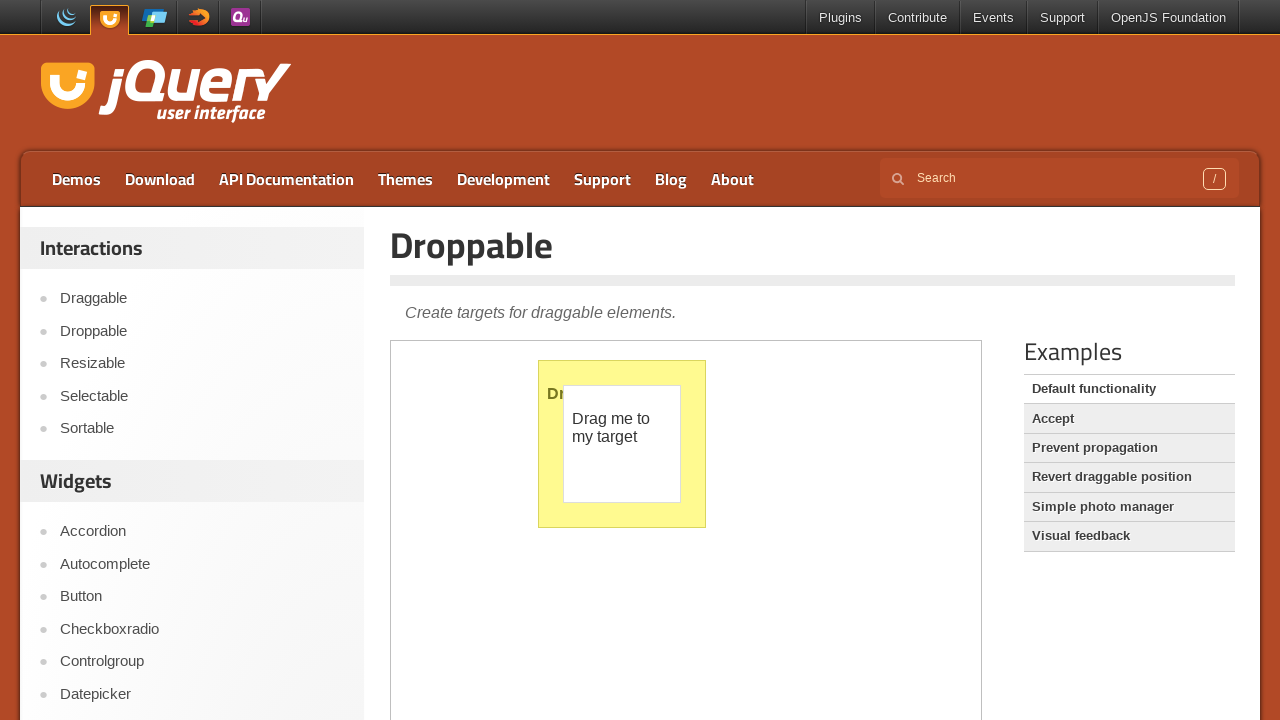